Opens the main page of javaguru.lv and maximizes the browser window to verify the page loads successfully.

Starting URL: http://javaguru.lv

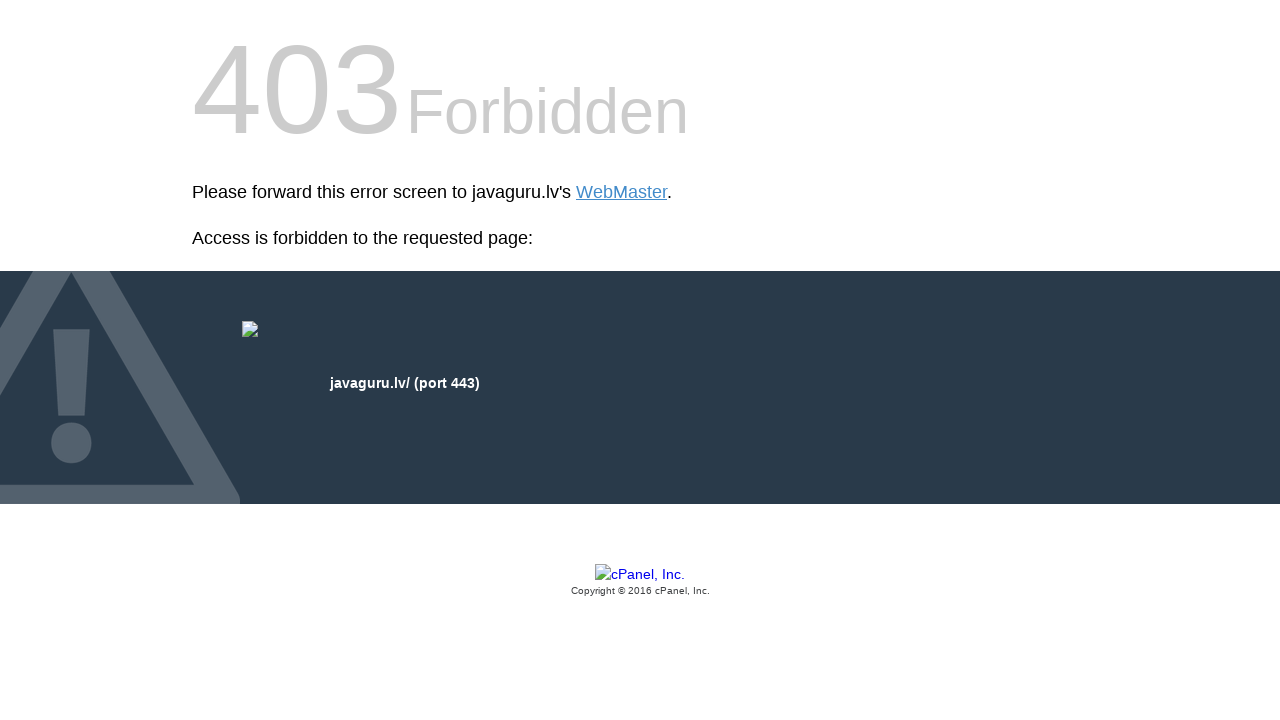

Navigated to http://javaguru.lv
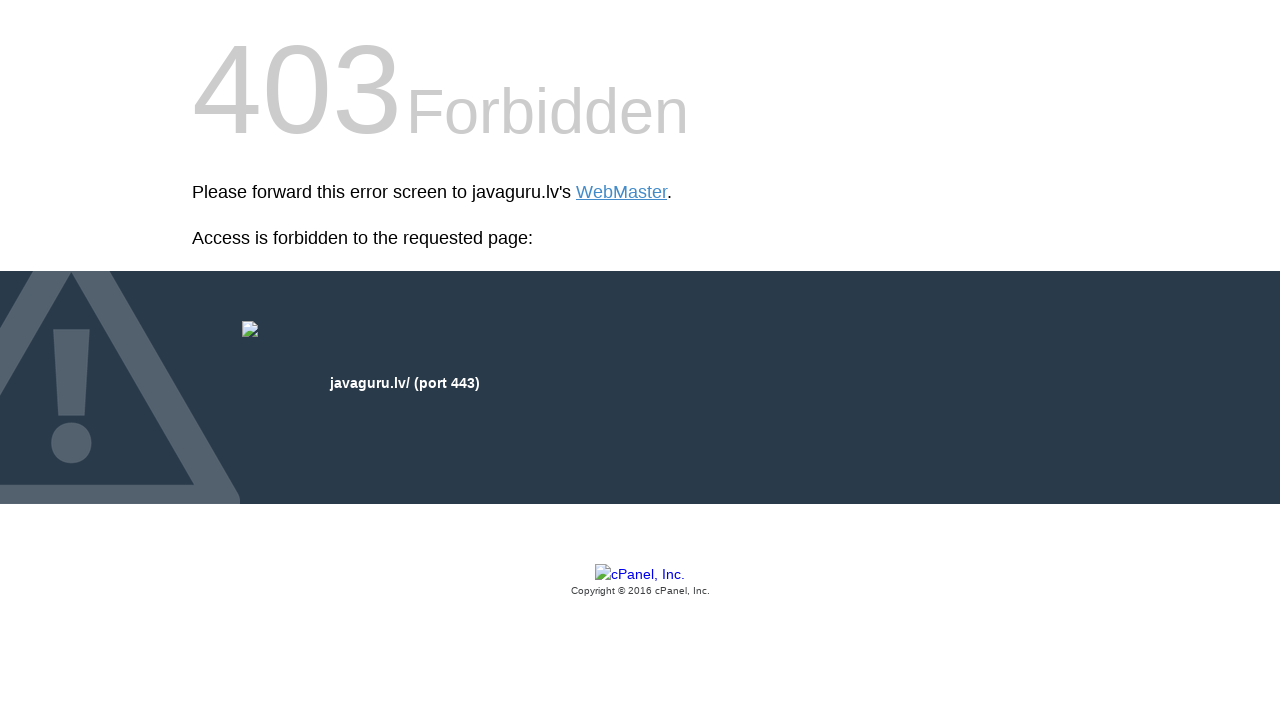

Set viewport to 1920x1080 to maximize browser window
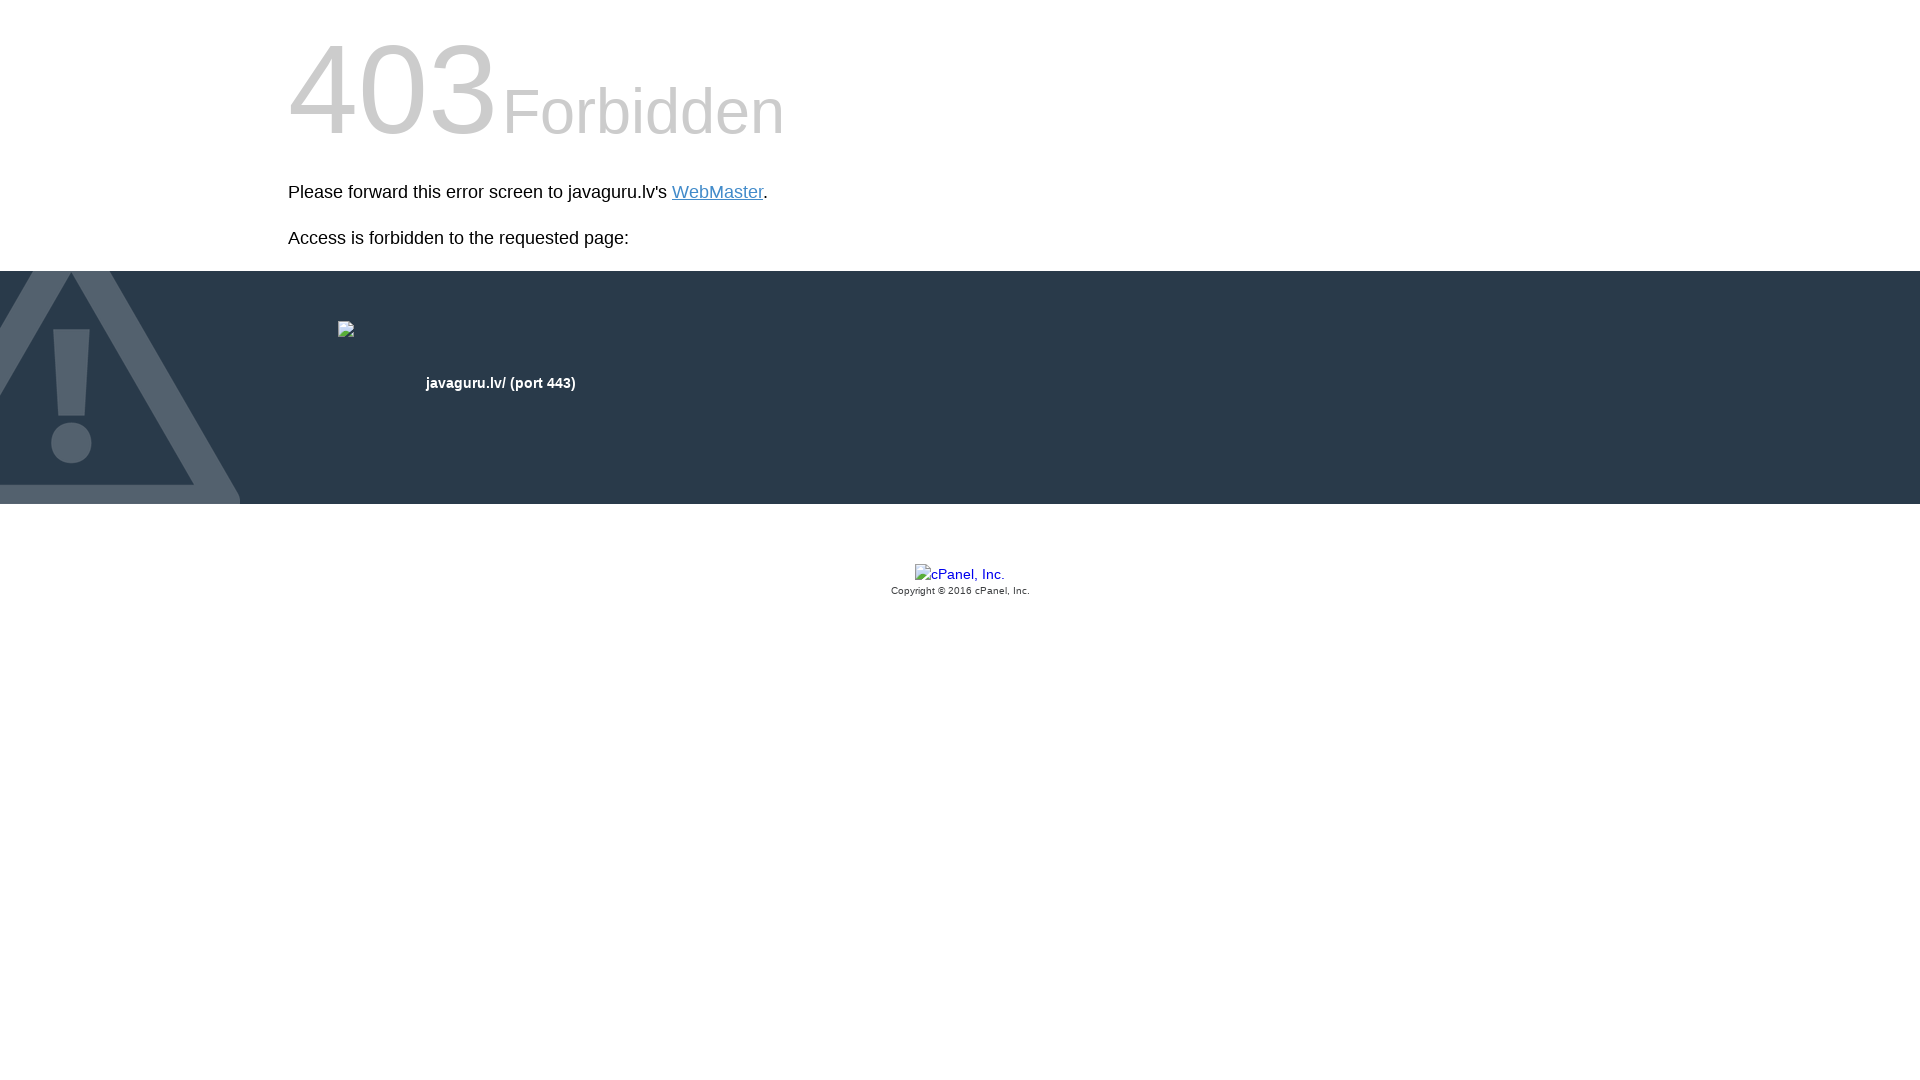

Main page of javaguru.lv loaded successfully
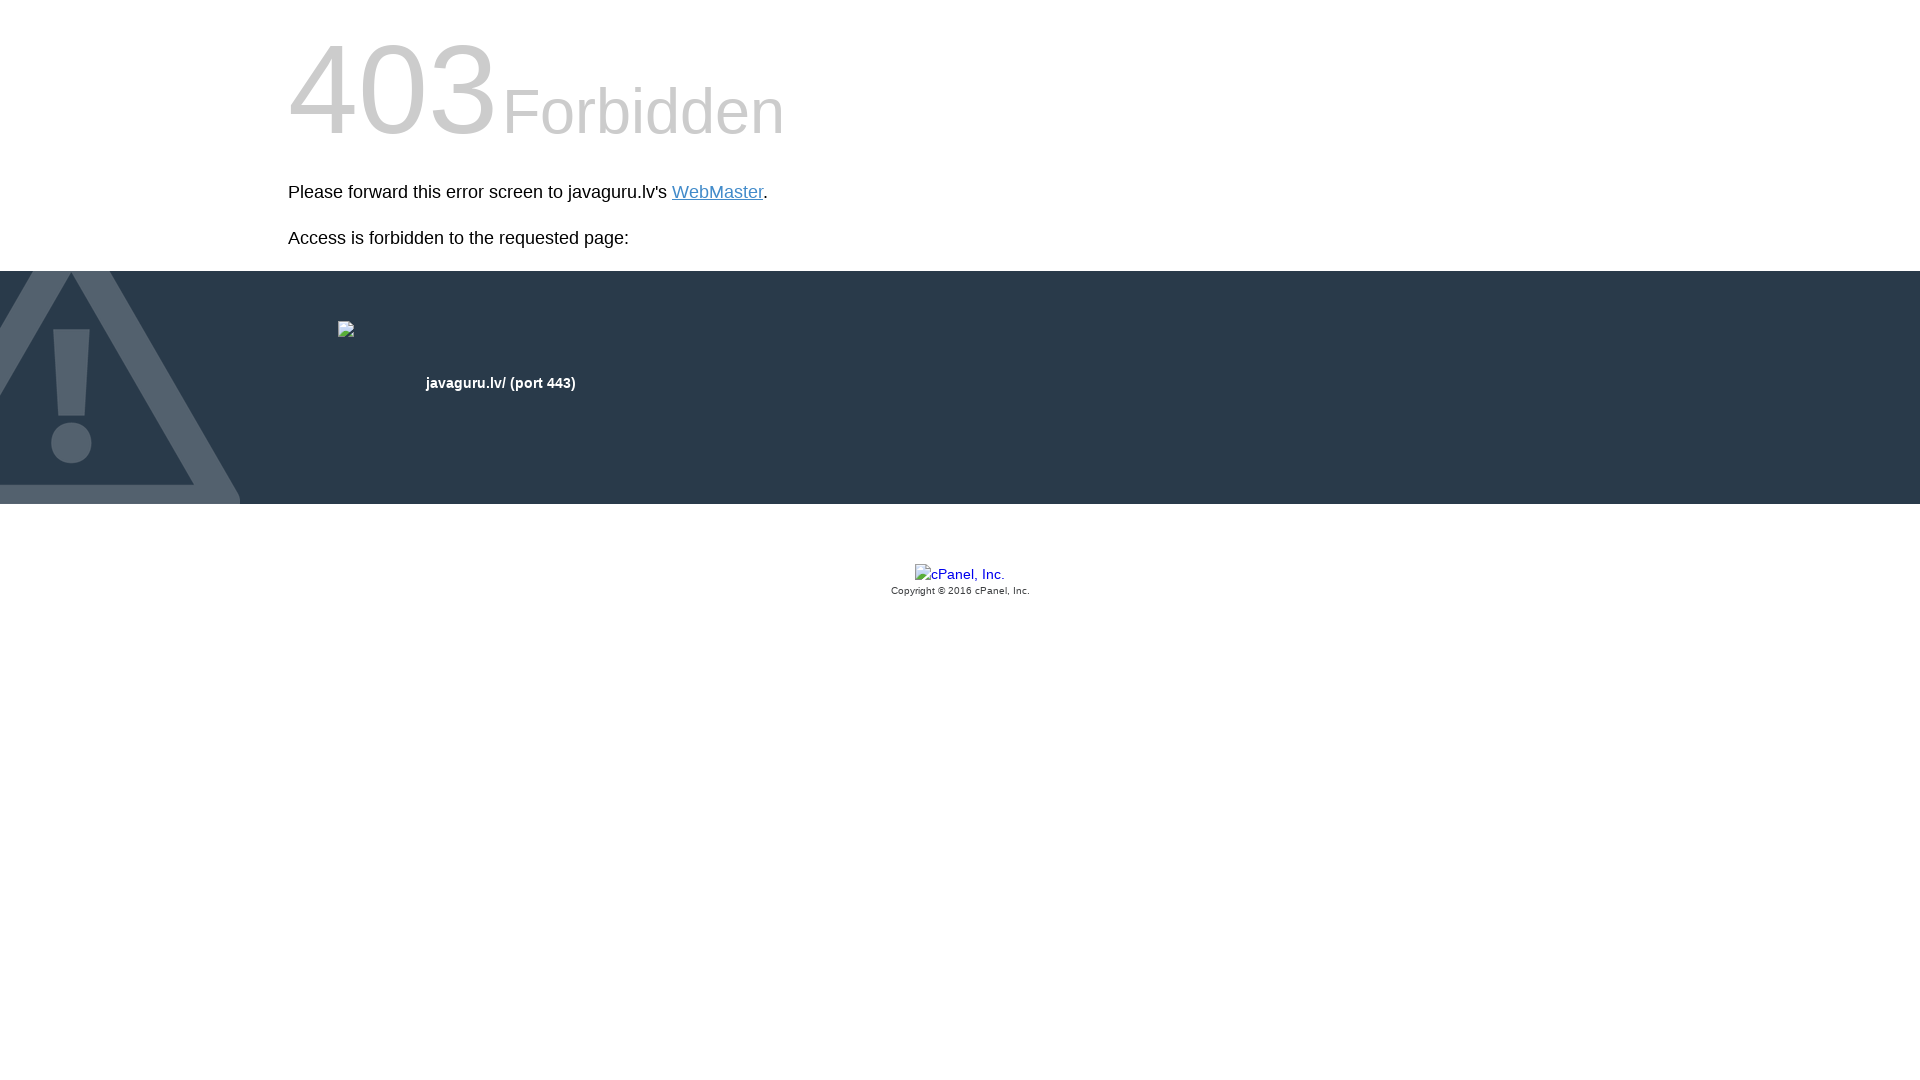

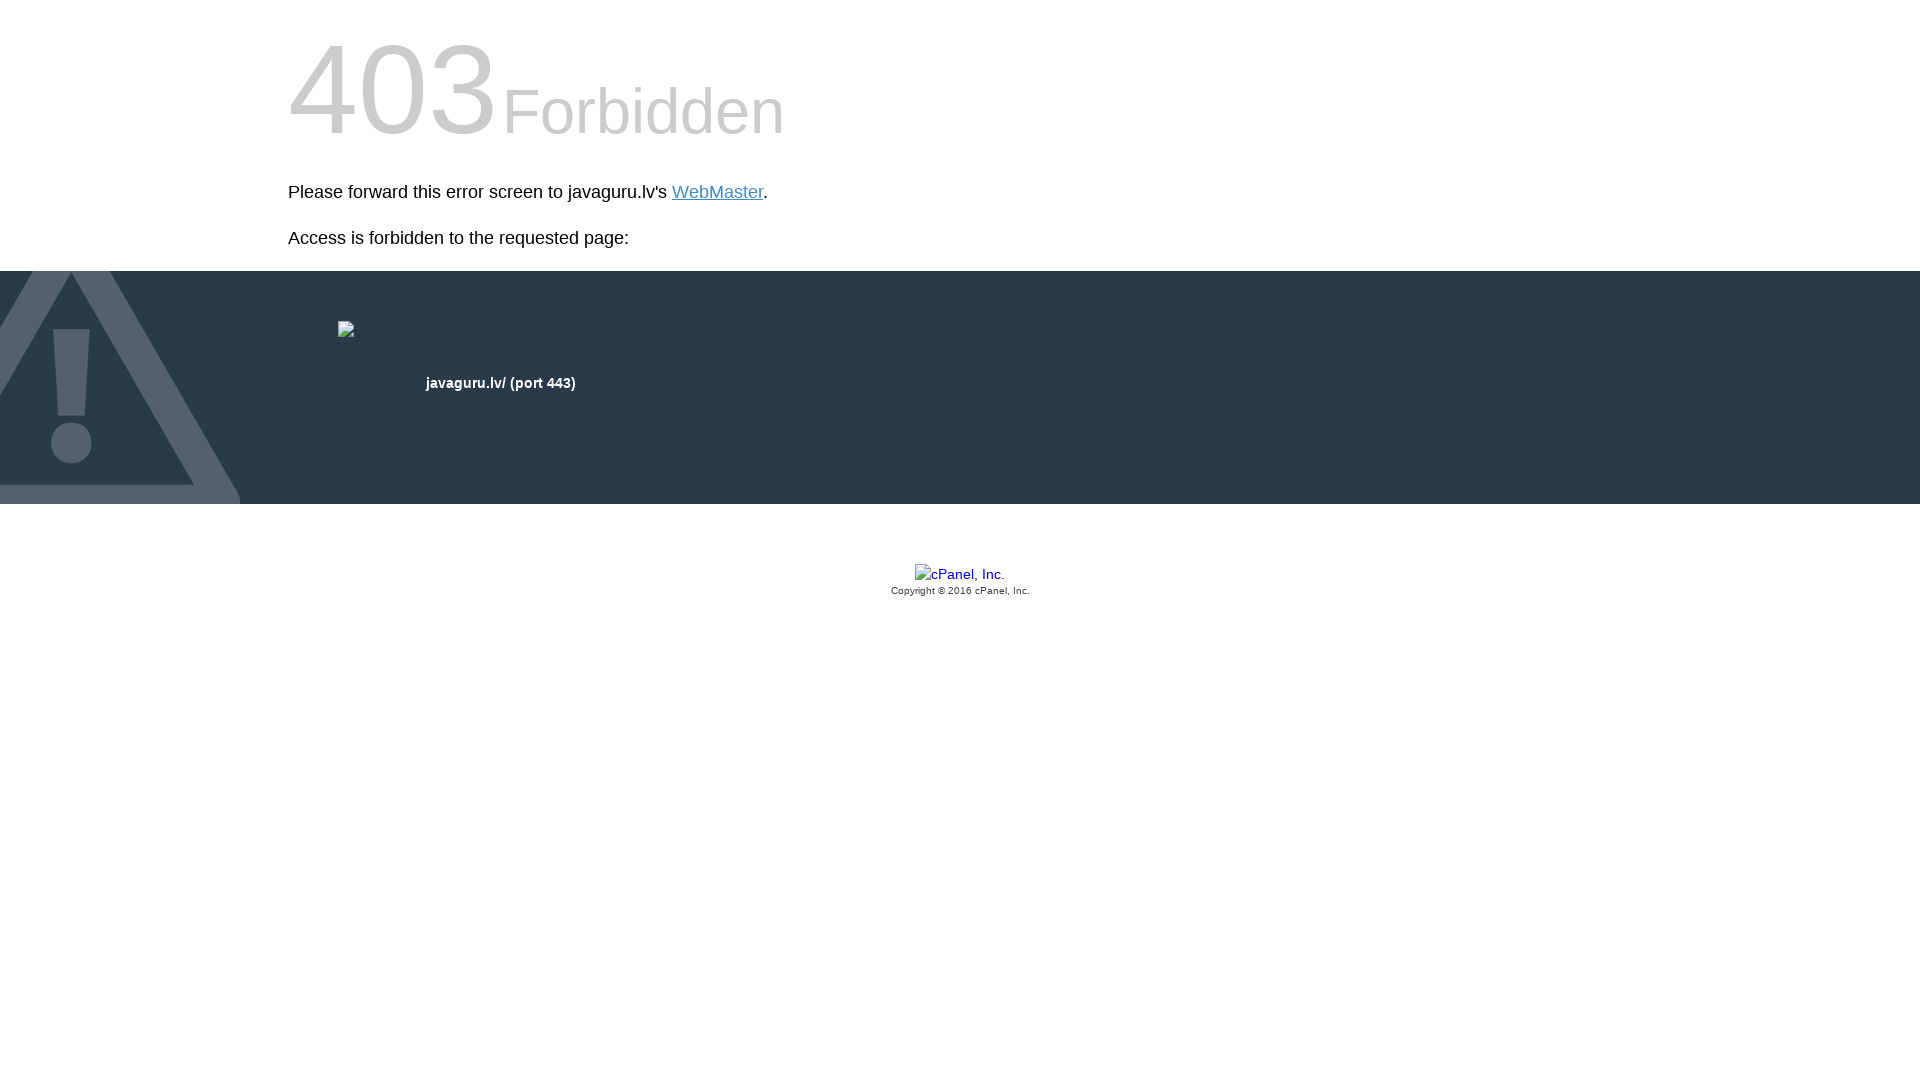